Tests shopping cart functionality by navigating to a category, adding products to cart, increasing quantity multiple times, and completing checkout

Starting URL: https://shopcart-challenge.4all.com/

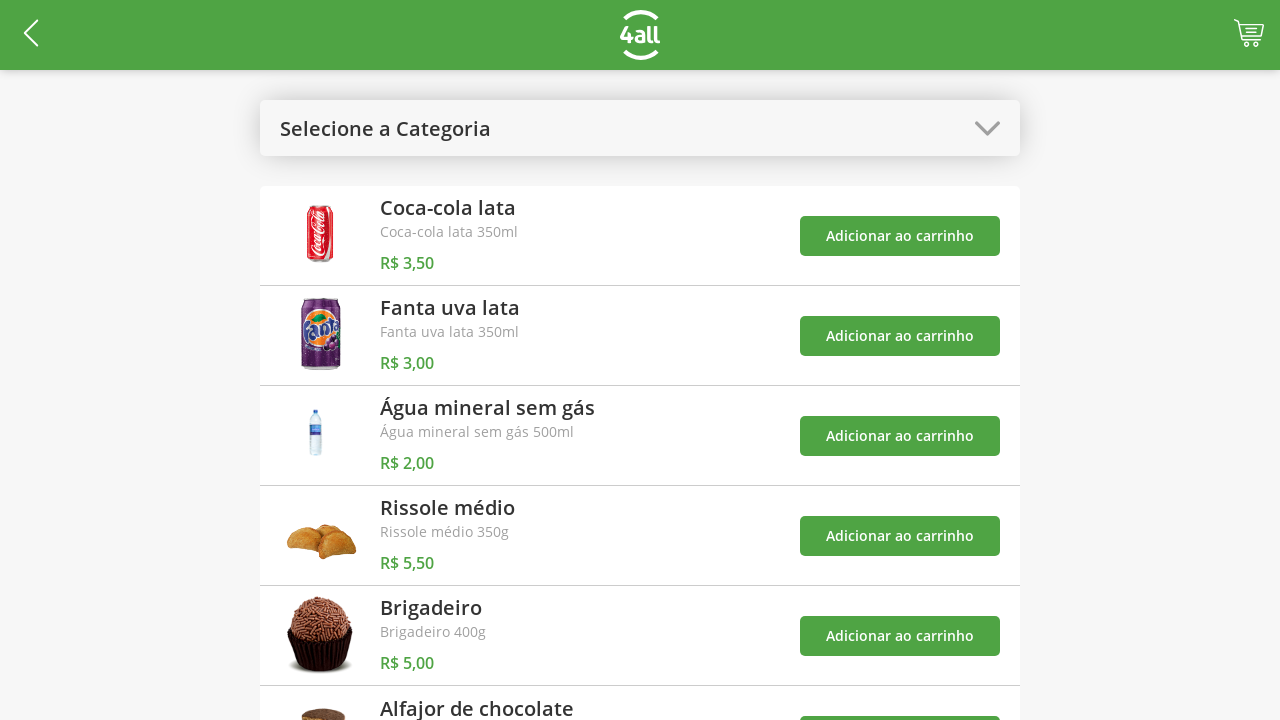

Clicked logo/home image to navigate to homepage at (988, 128) on img.sc-iAyFgw.mBXxg
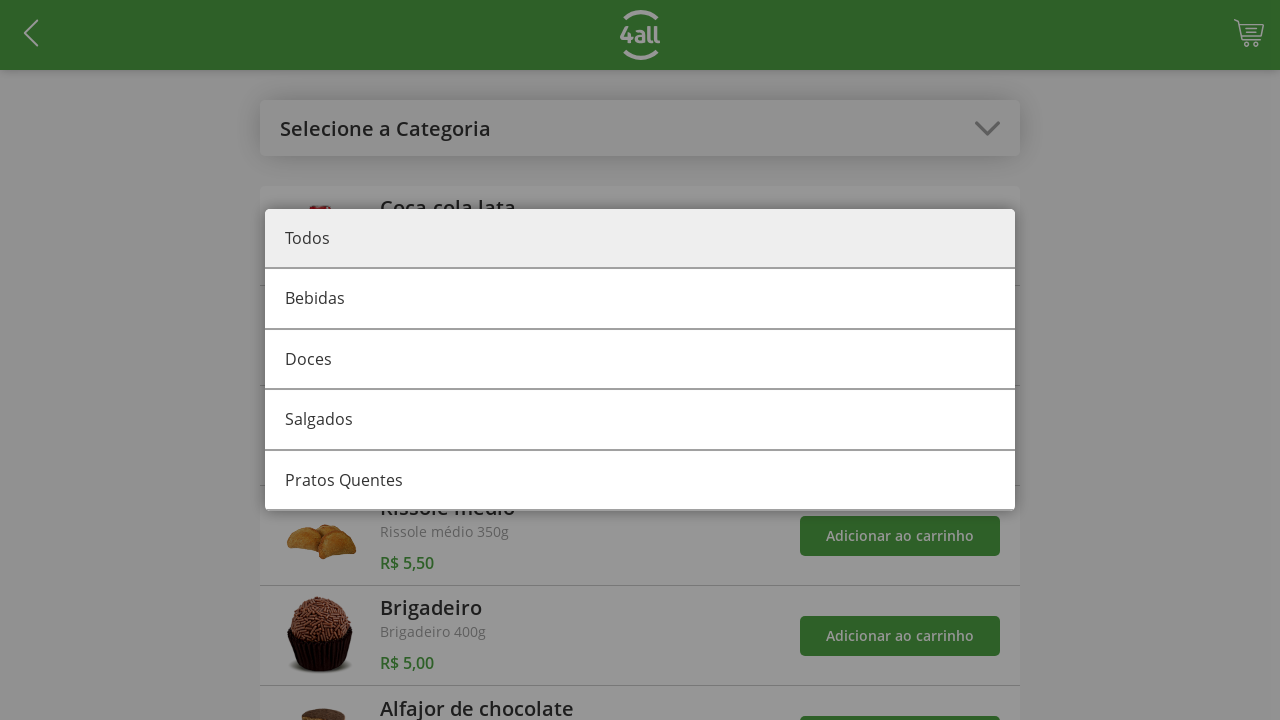

Selected category 1 at (640, 360) on #category-1
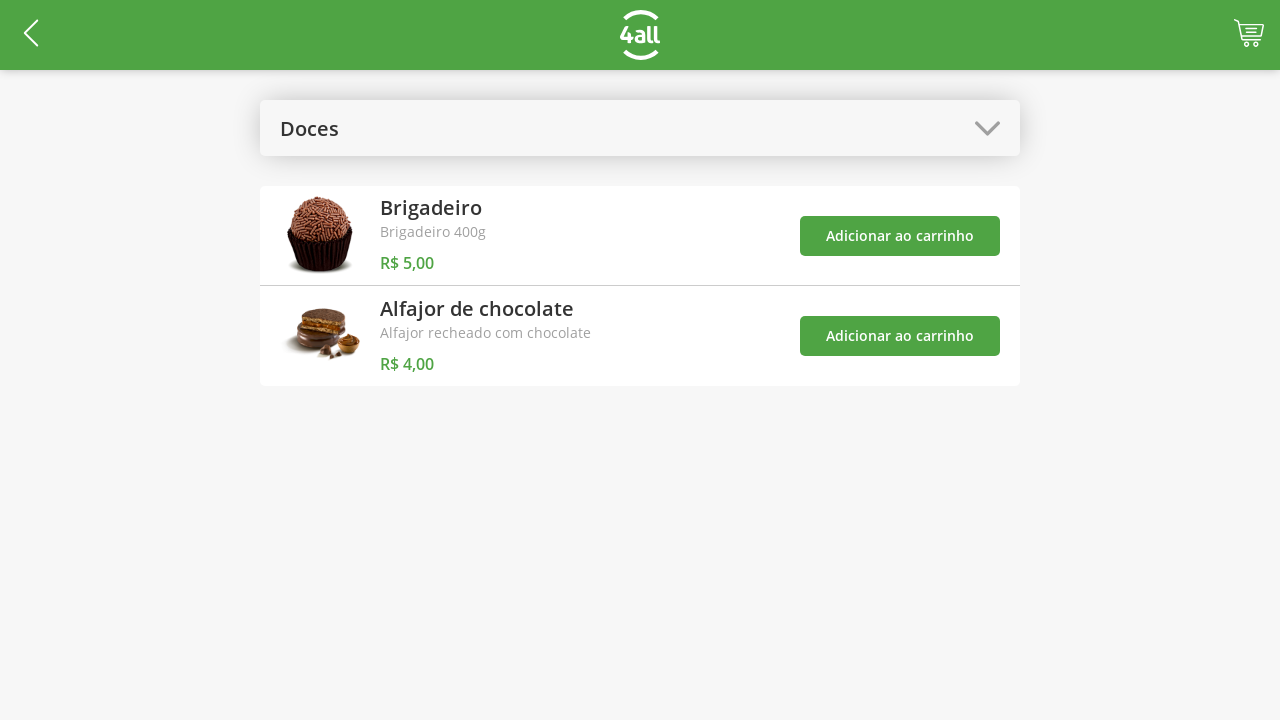

Added product 4 to cart at (900, 236) on #add-product-4-btn
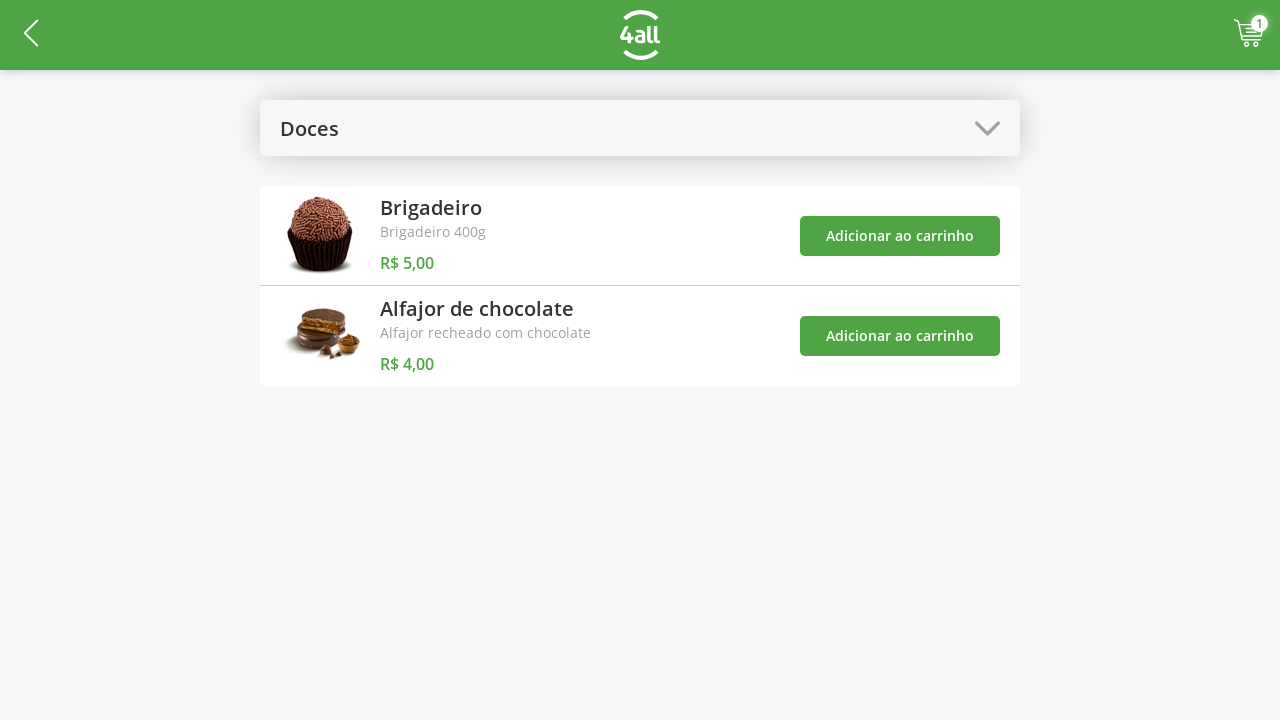

Added product 5 to cart at (900, 336) on #add-product-5-btn
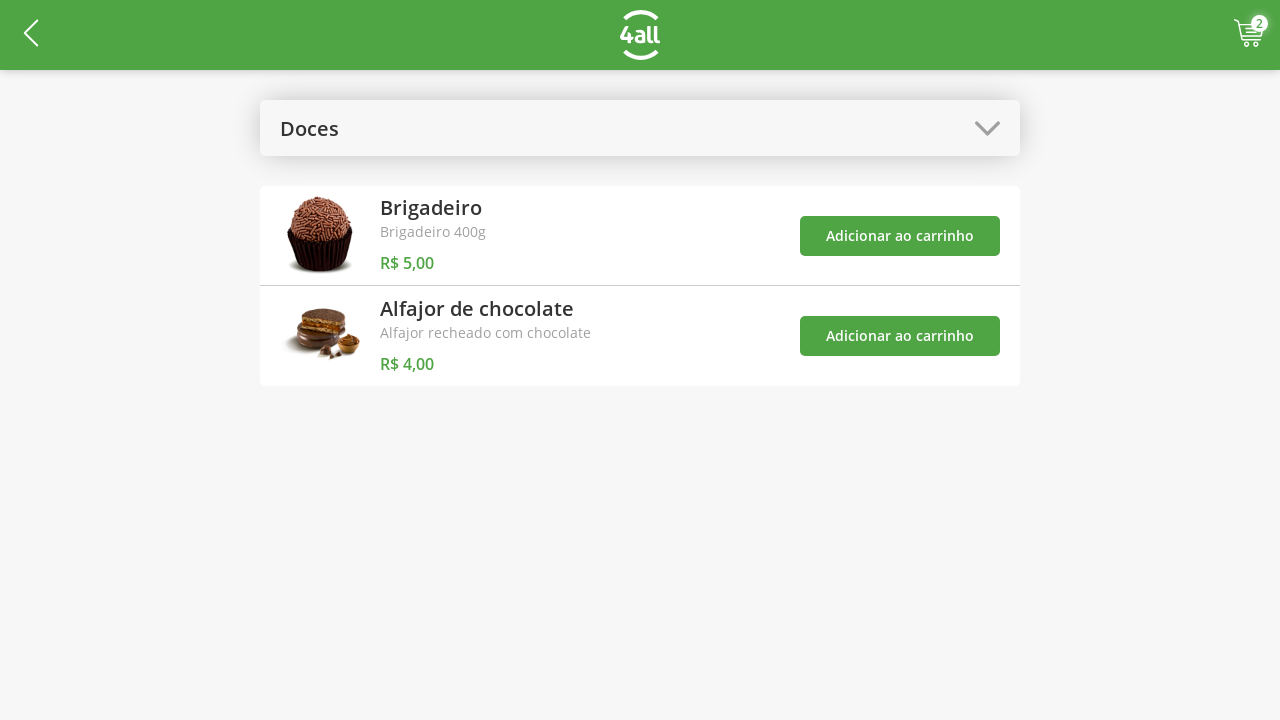

Opened shopping cart at (1249, 33) on .sc-kGXeez.brMovy
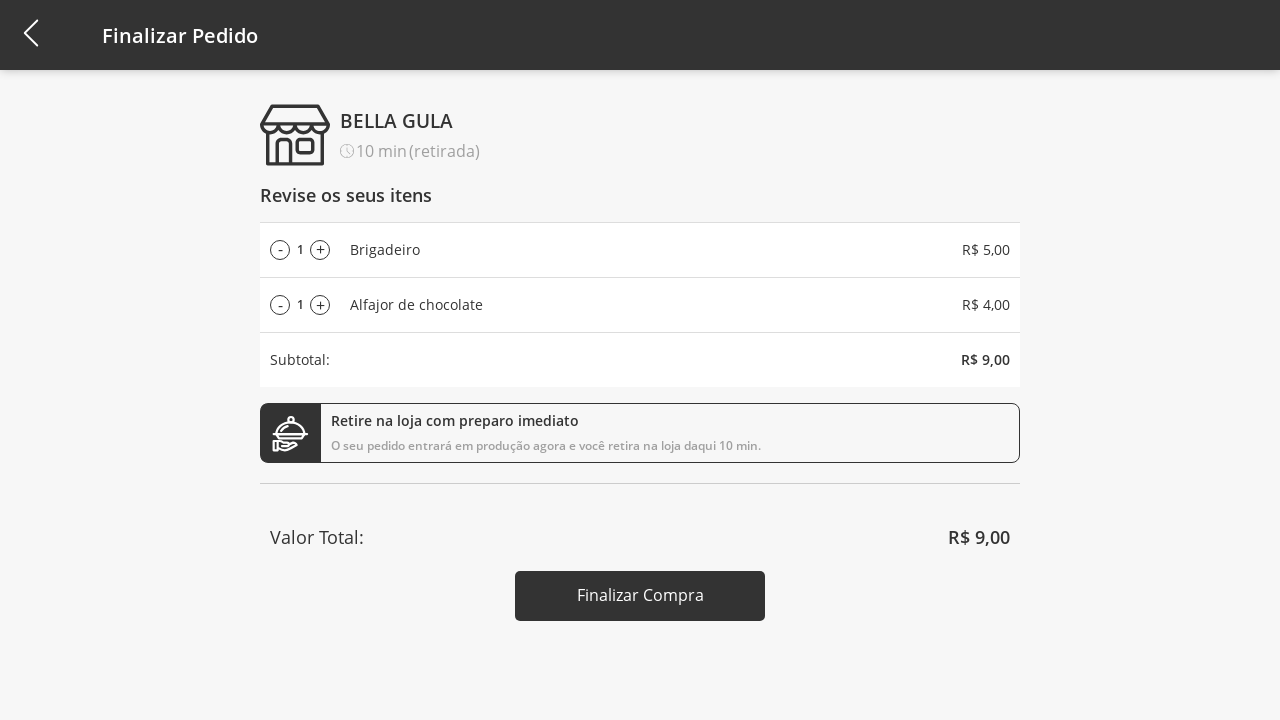

Increased product 4 quantity (increment 1 of 4) at (320, 250) on #add-product-4-qtd
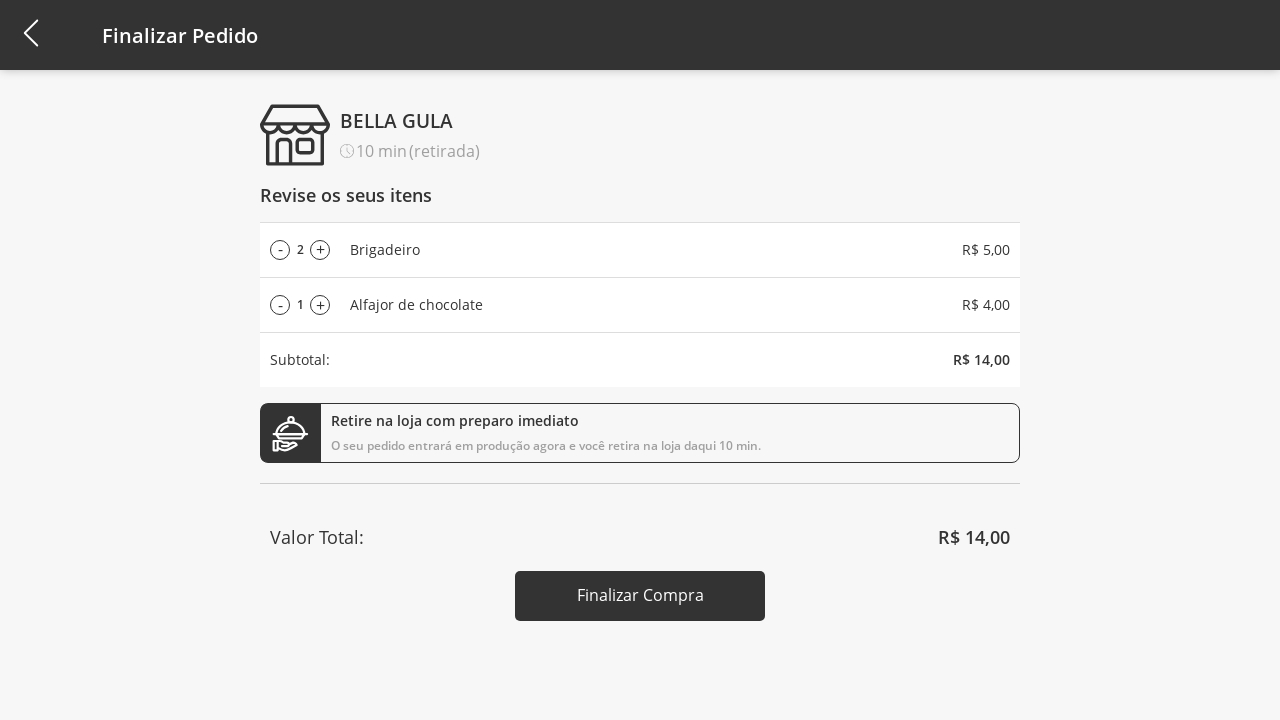

Increased product 4 quantity (increment 2 of 4) at (320, 250) on #add-product-4-qtd
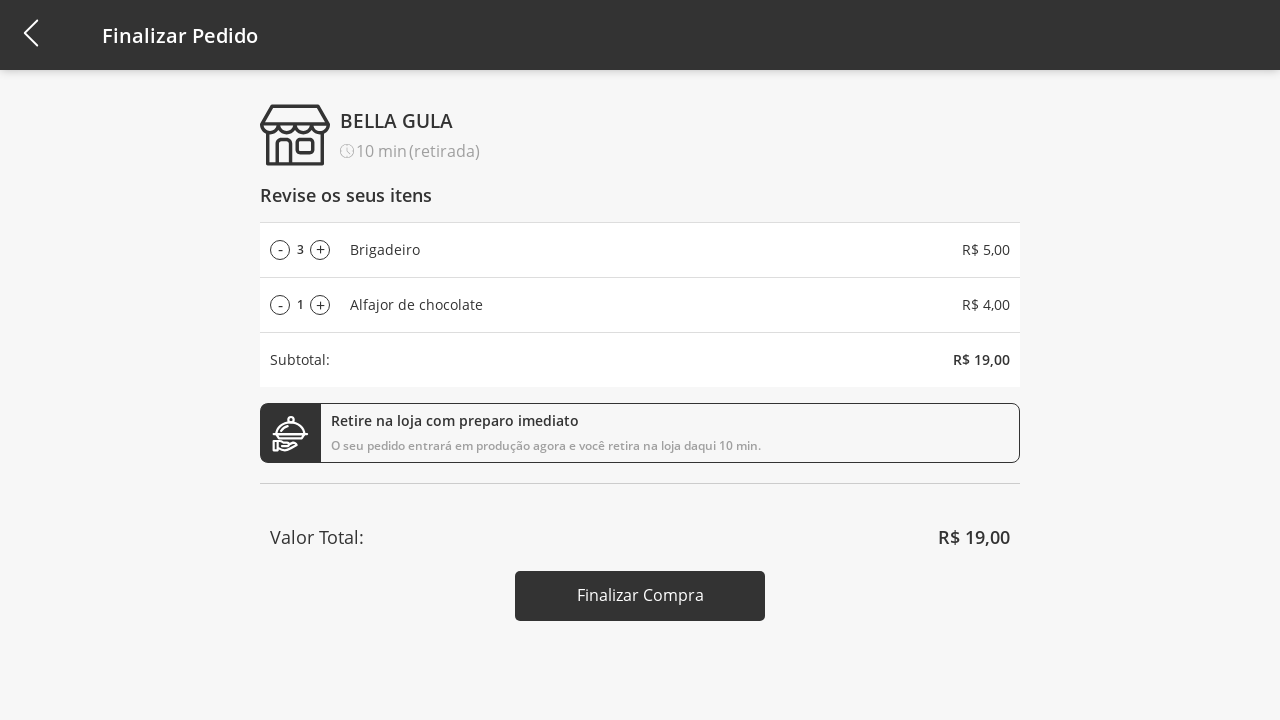

Increased product 4 quantity (increment 3 of 4) at (320, 250) on #add-product-4-qtd
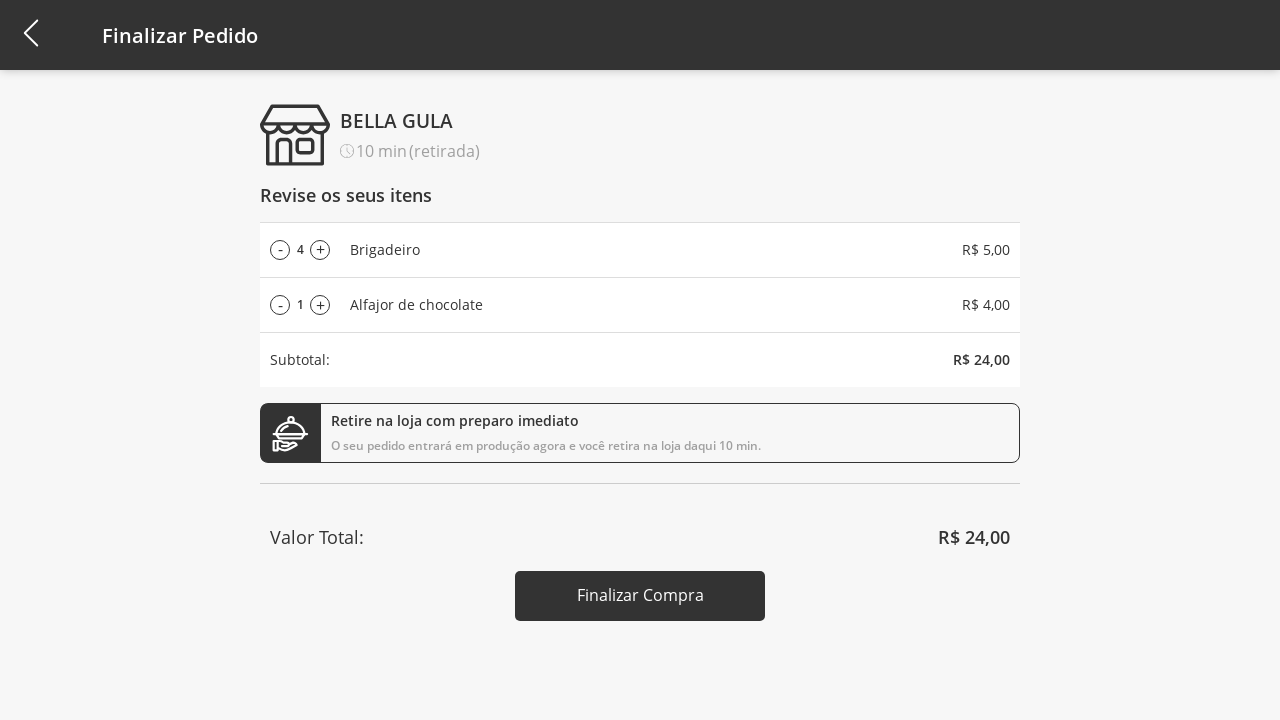

Increased product 4 quantity (increment 4 of 4) at (320, 250) on #add-product-4-qtd
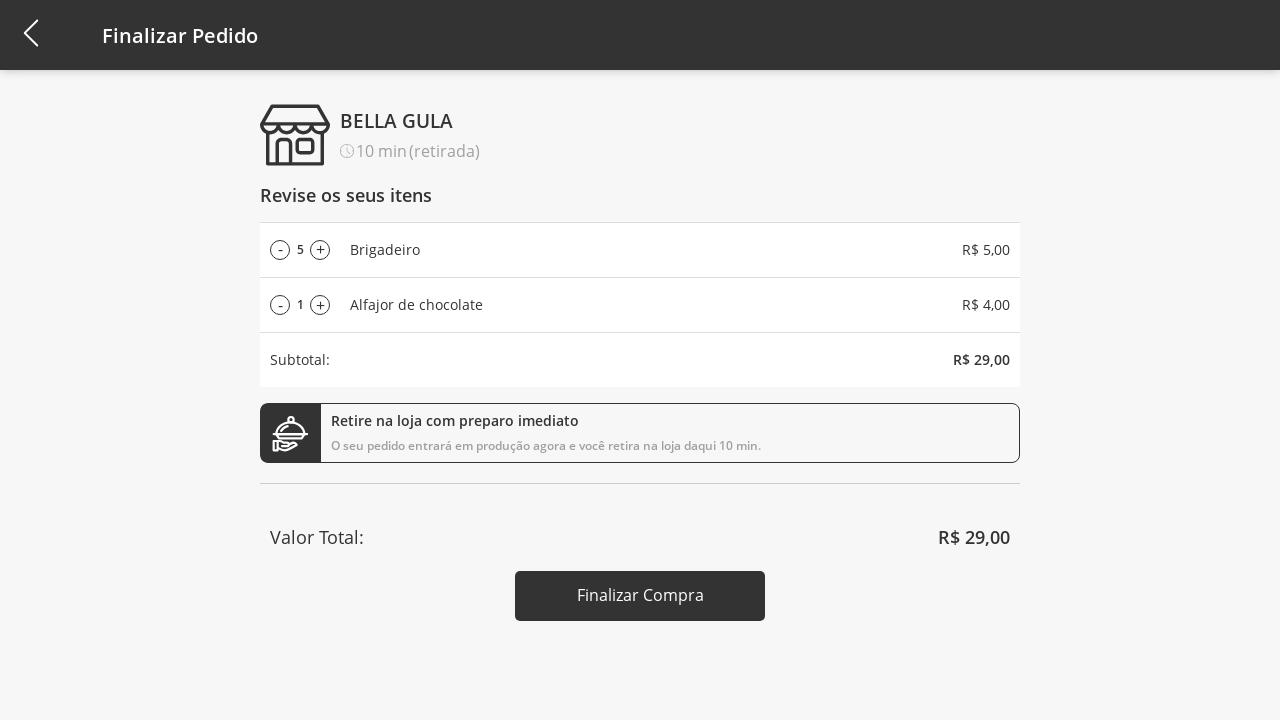

Clicked finish checkout button to complete purchase at (640, 596) on #finish-checkout-button
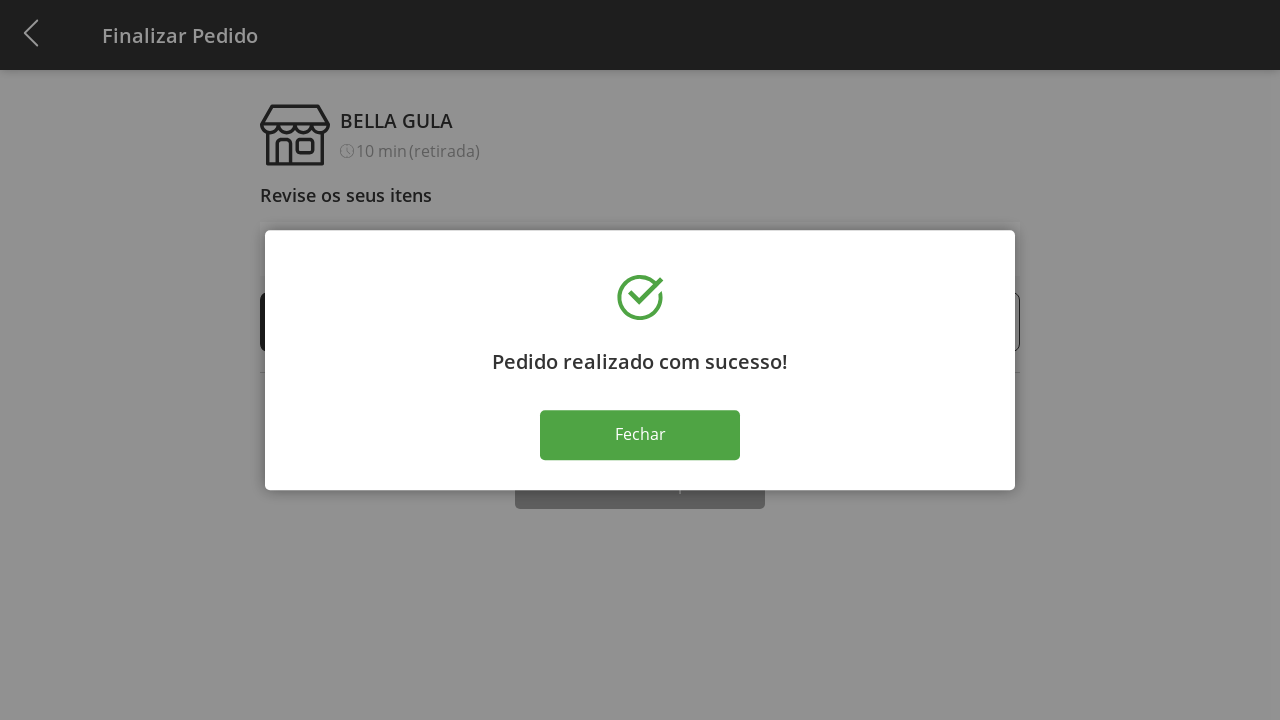

Closed checkout modal at (640, 435) on .close-modal.sc-jqCOkK.ippulb
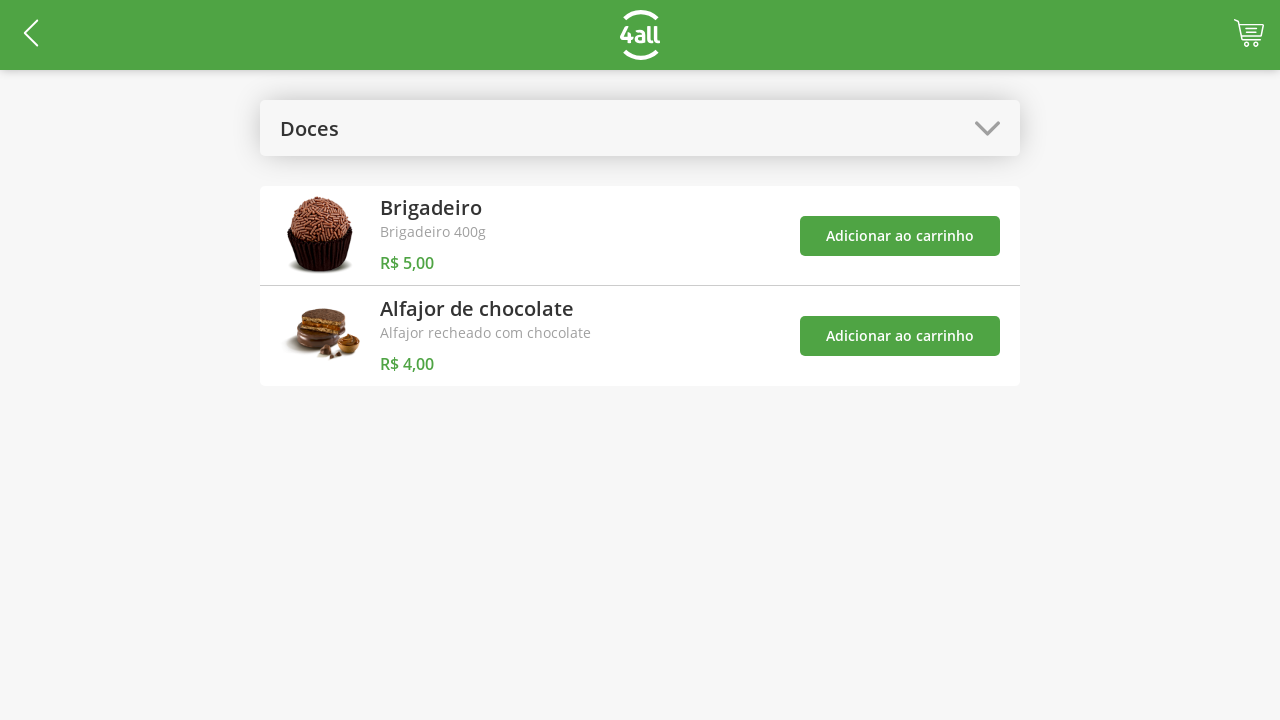

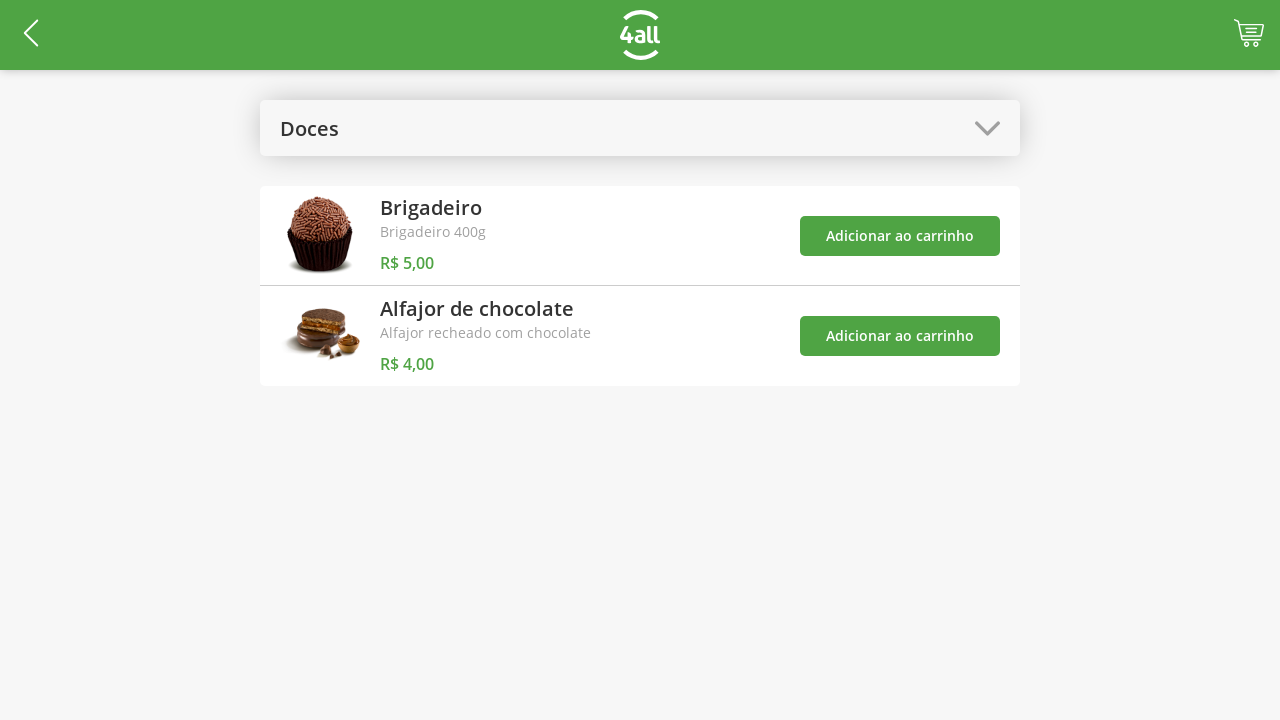